Tests form validation by filling only name and email fields, then submitting to verify that error tooltips appear for missing required fields like password.

Starting URL: https://fronttestlab.web.app/form

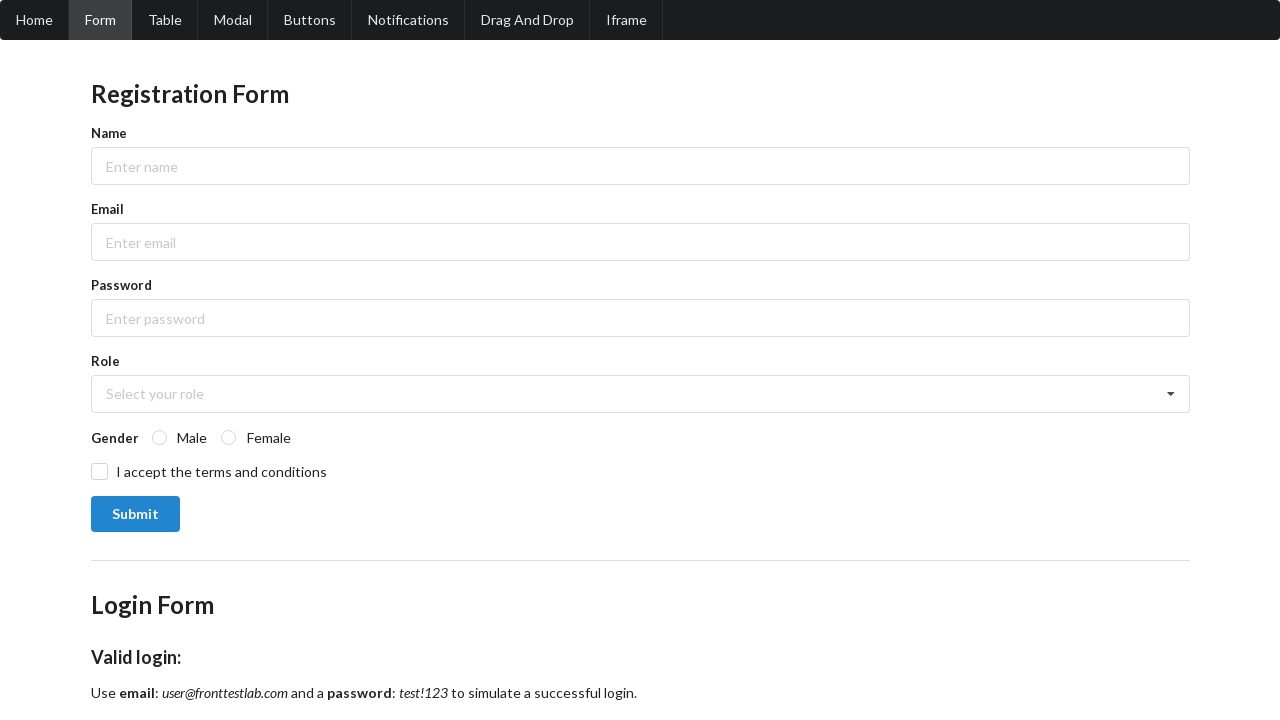

Page loaded and DOM content ready
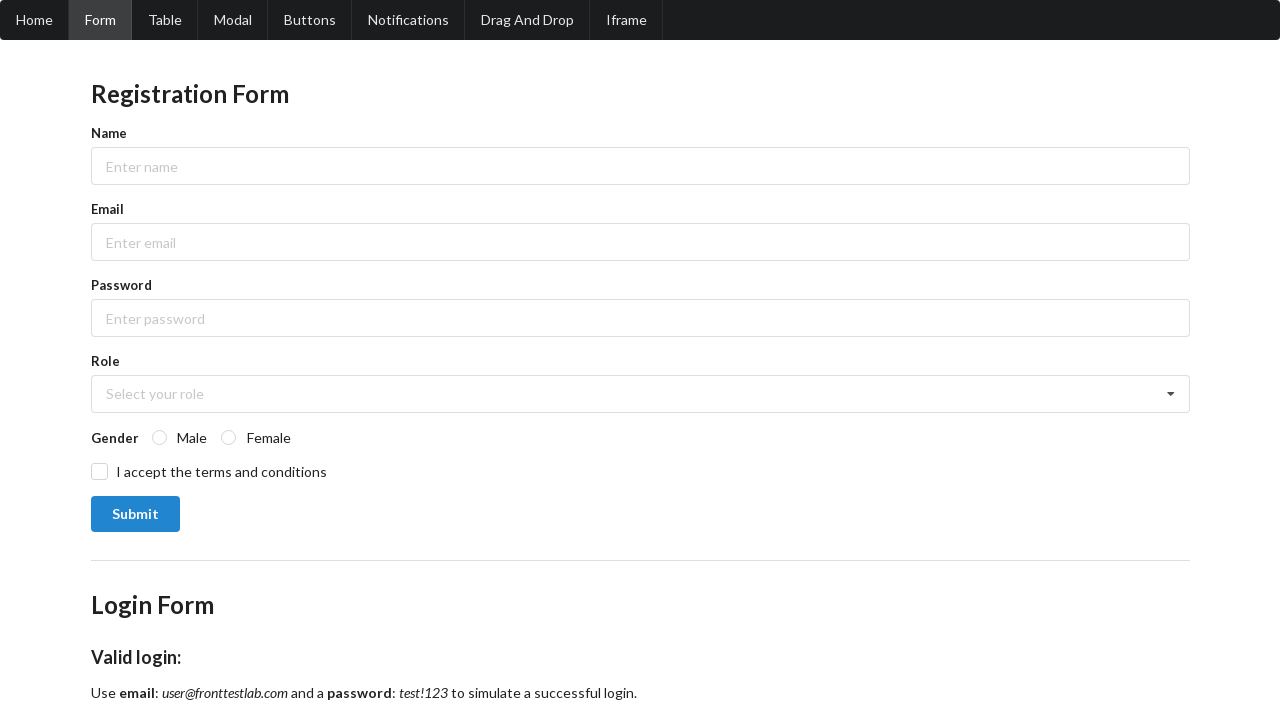

Filled name field with 'Tiago Barbosa' on [data-testid='input-name'] > input
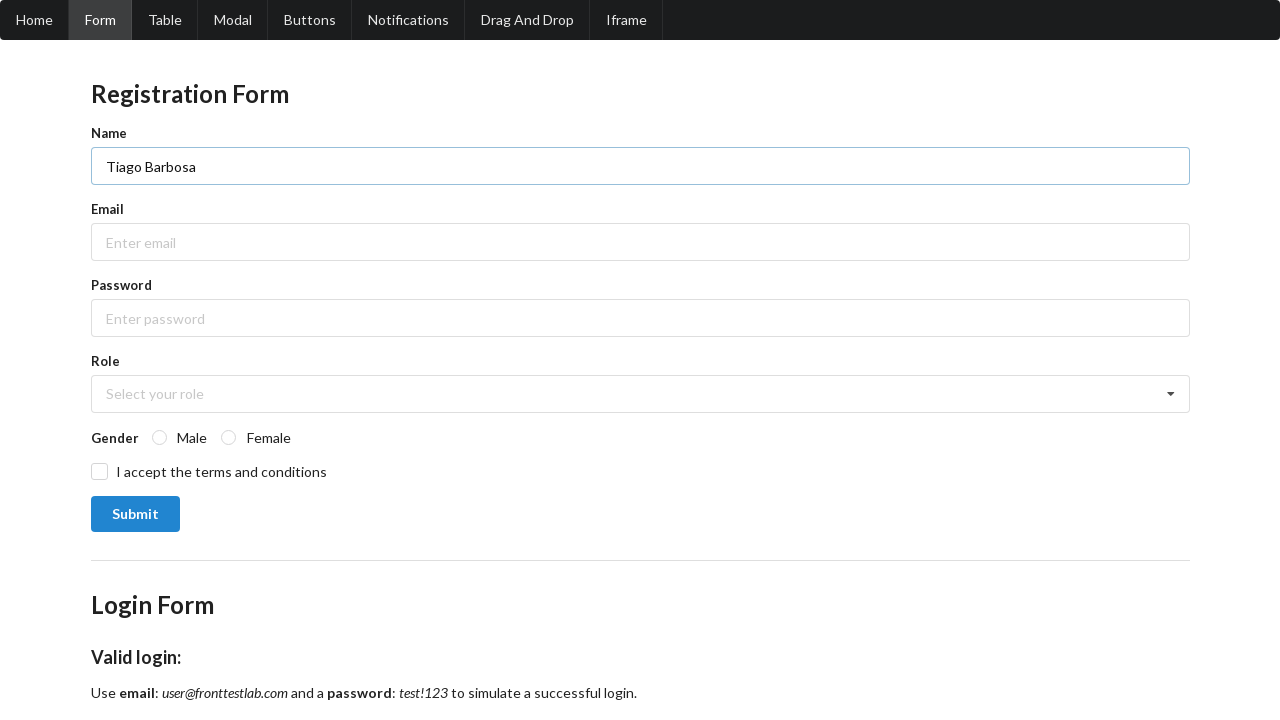

Filled email field with 'tiago@example.com' on [data-testid='input-email'] > input
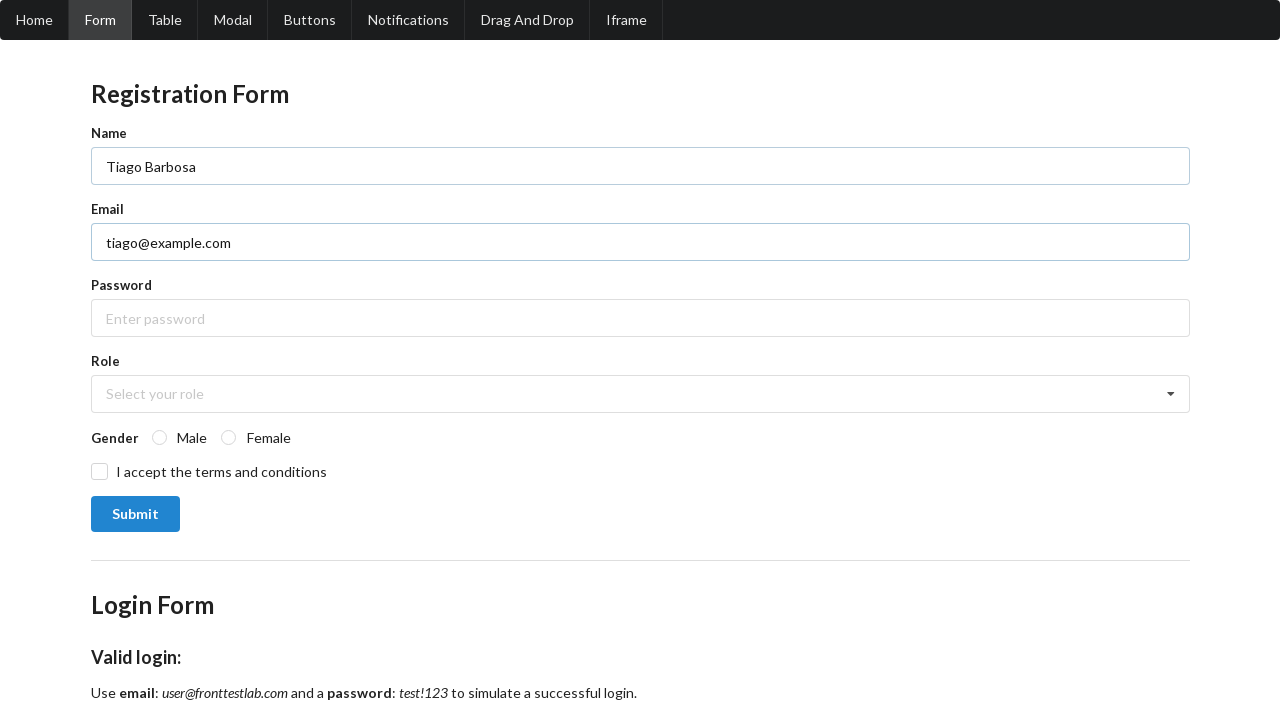

Clicked submit button without filling required fields at (135, 514) on [data-testid='submit-button']
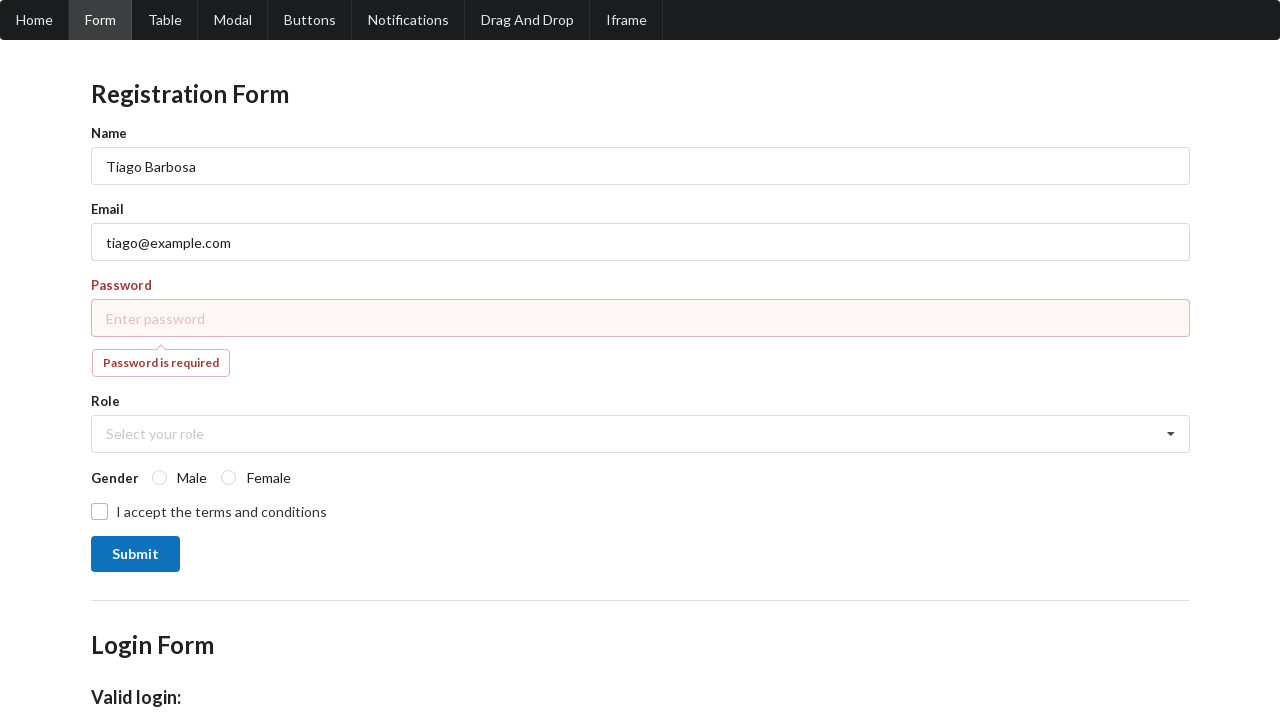

Error tooltip appeared for missing password field
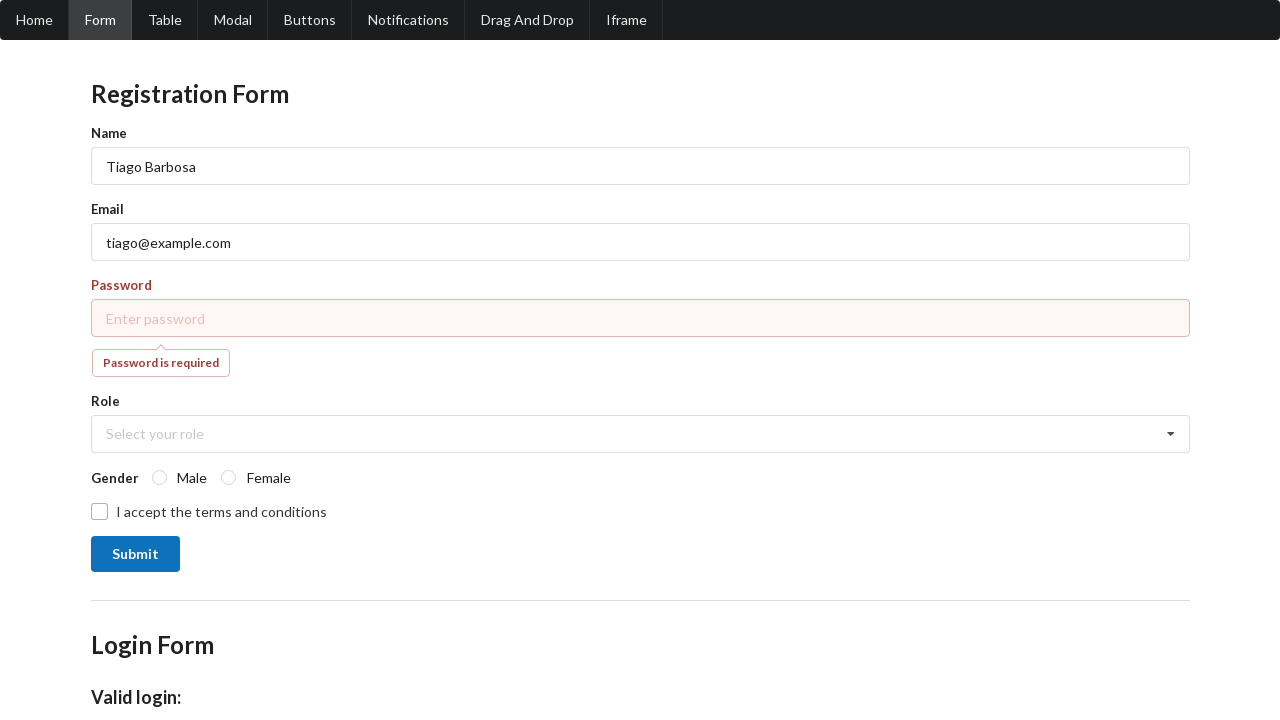

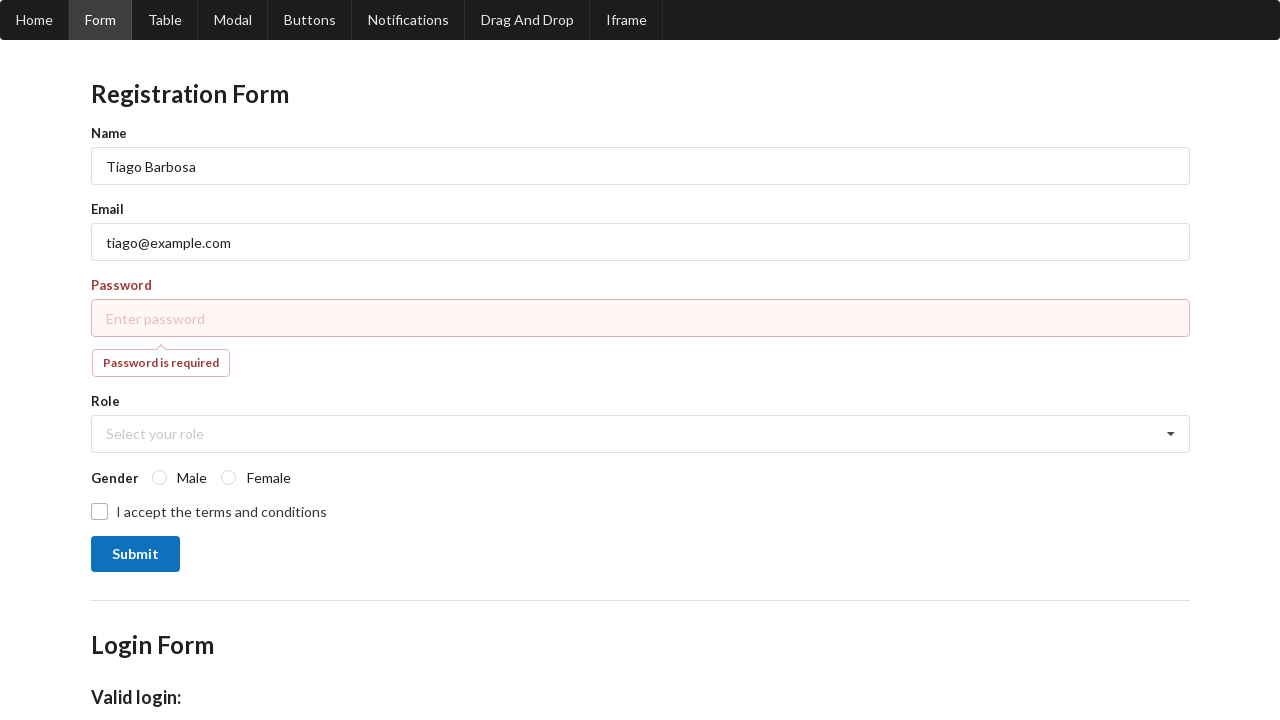